Tests drag-and-drop functionality on jQuery UI demo page by switching to an iframe and dragging an element onto a drop target

Starting URL: https://jqueryui.com/droppable/

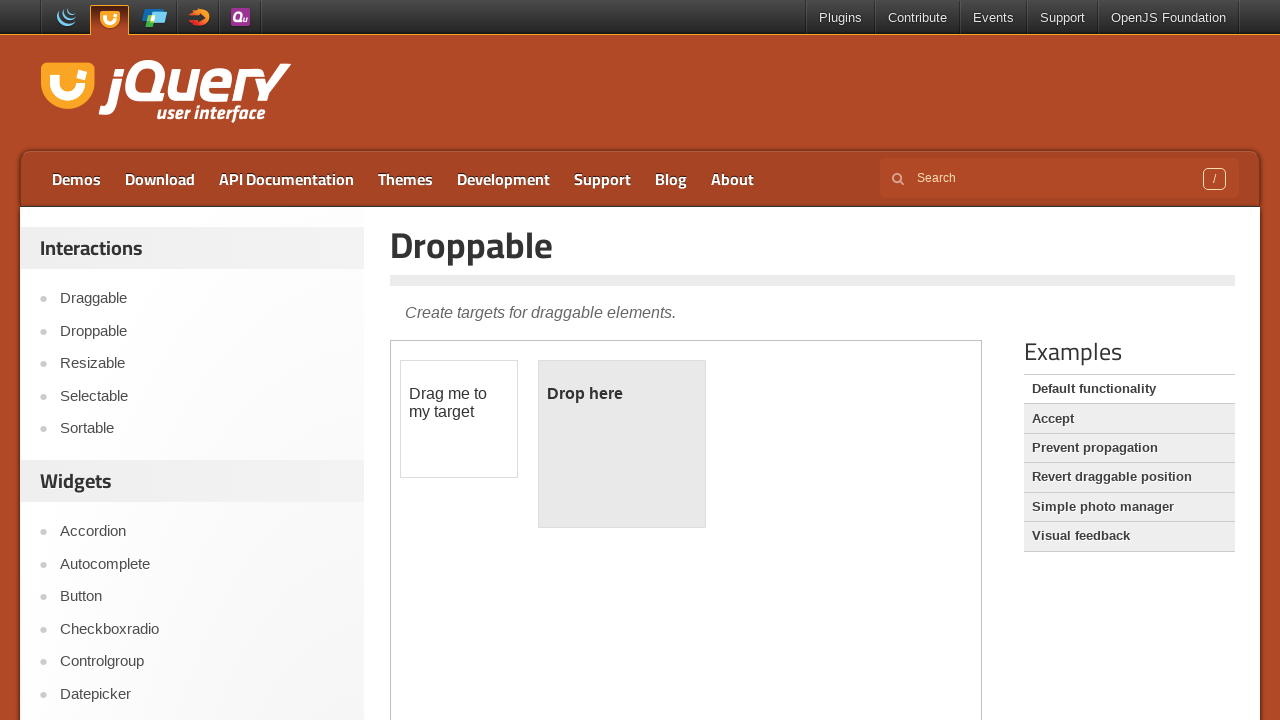

Located the first iframe on the jQuery UI droppable demo page
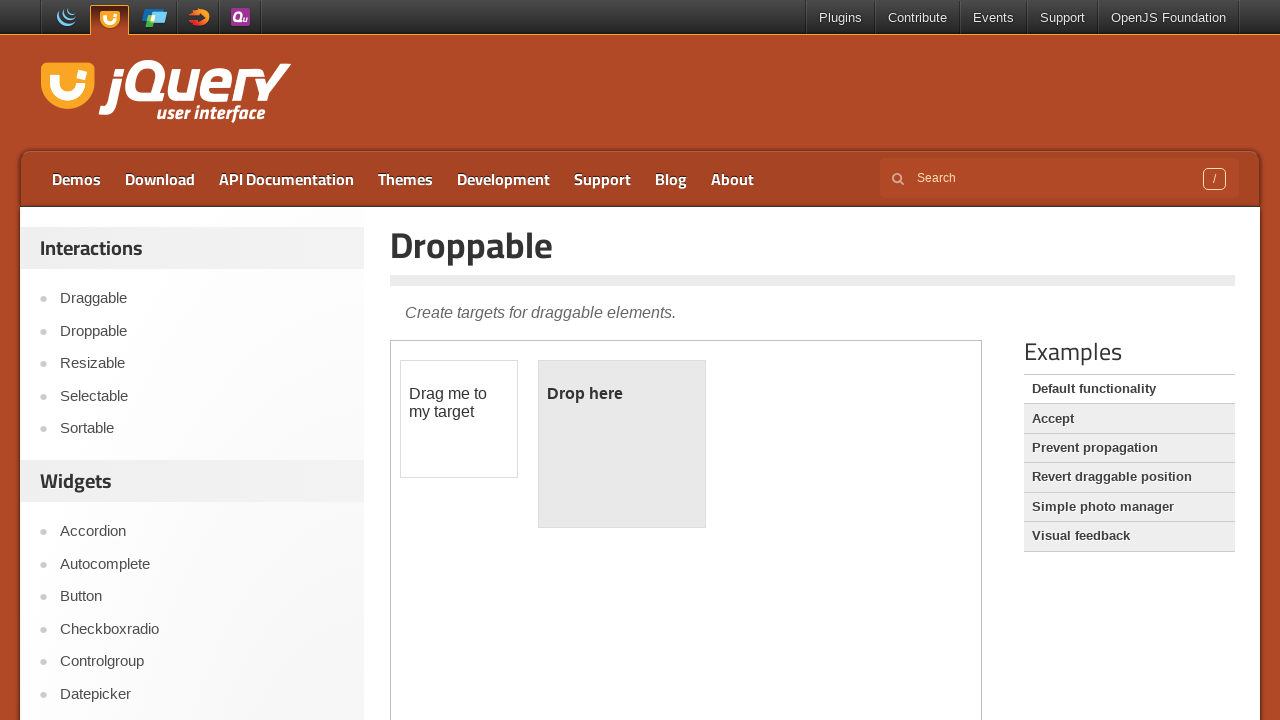

Located the draggable element (#draggable) within the iframe
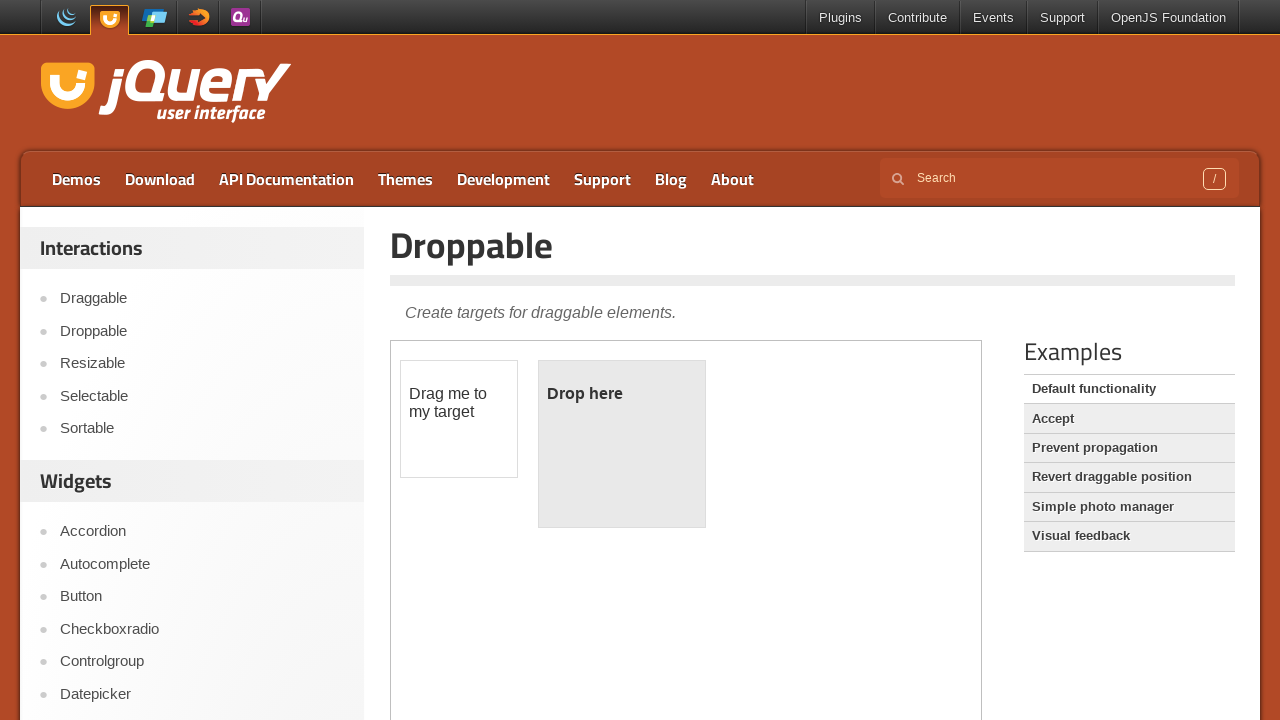

Located the droppable target element (#droppable) within the iframe
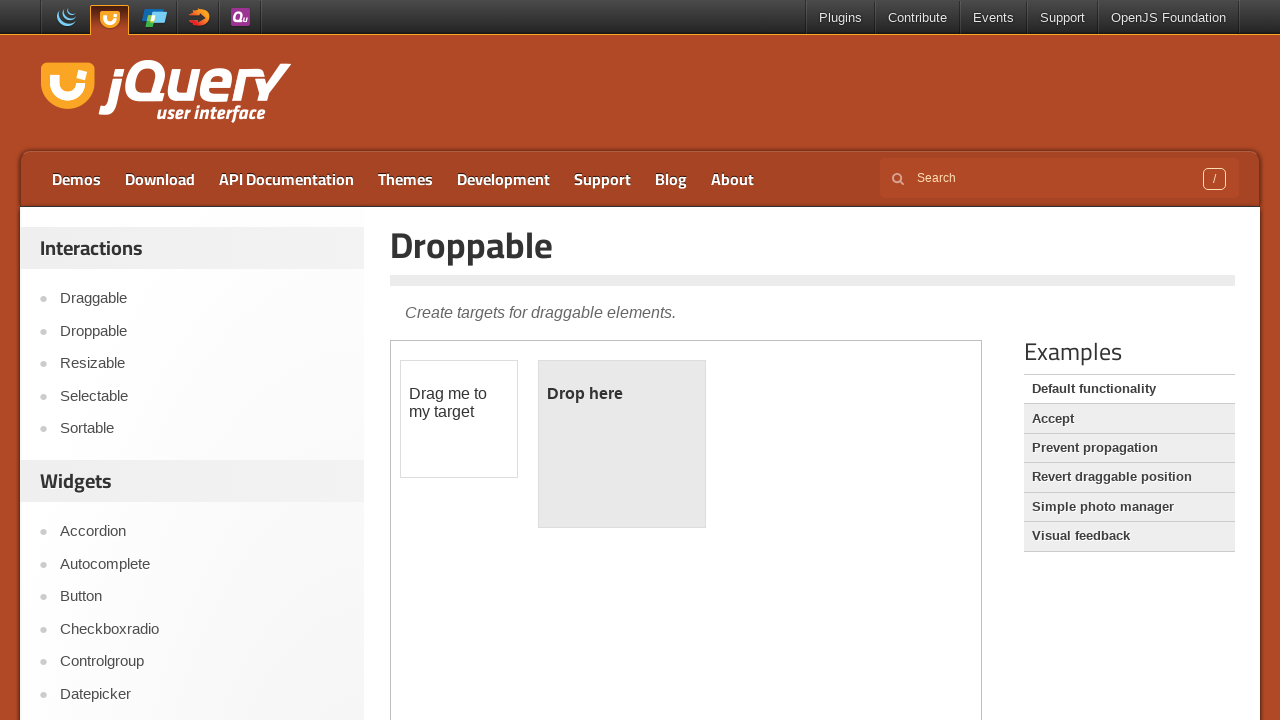

Dragged the draggable element onto the droppable target at (622, 444)
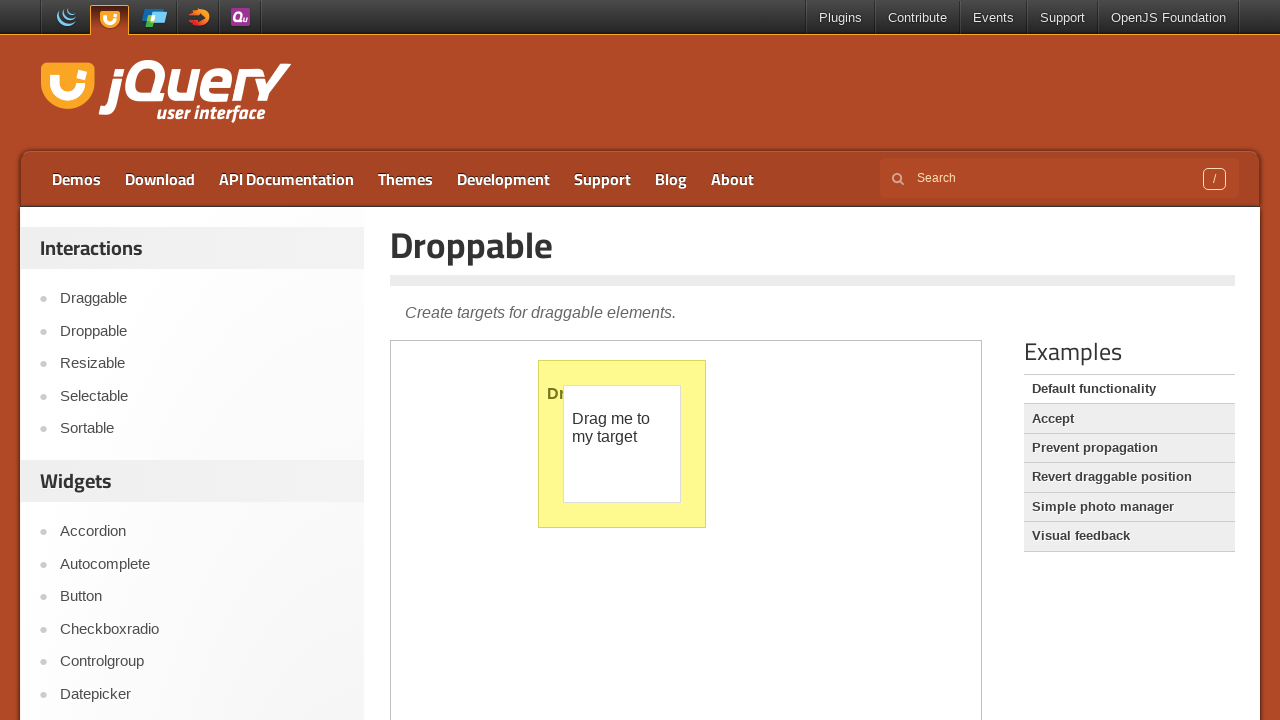

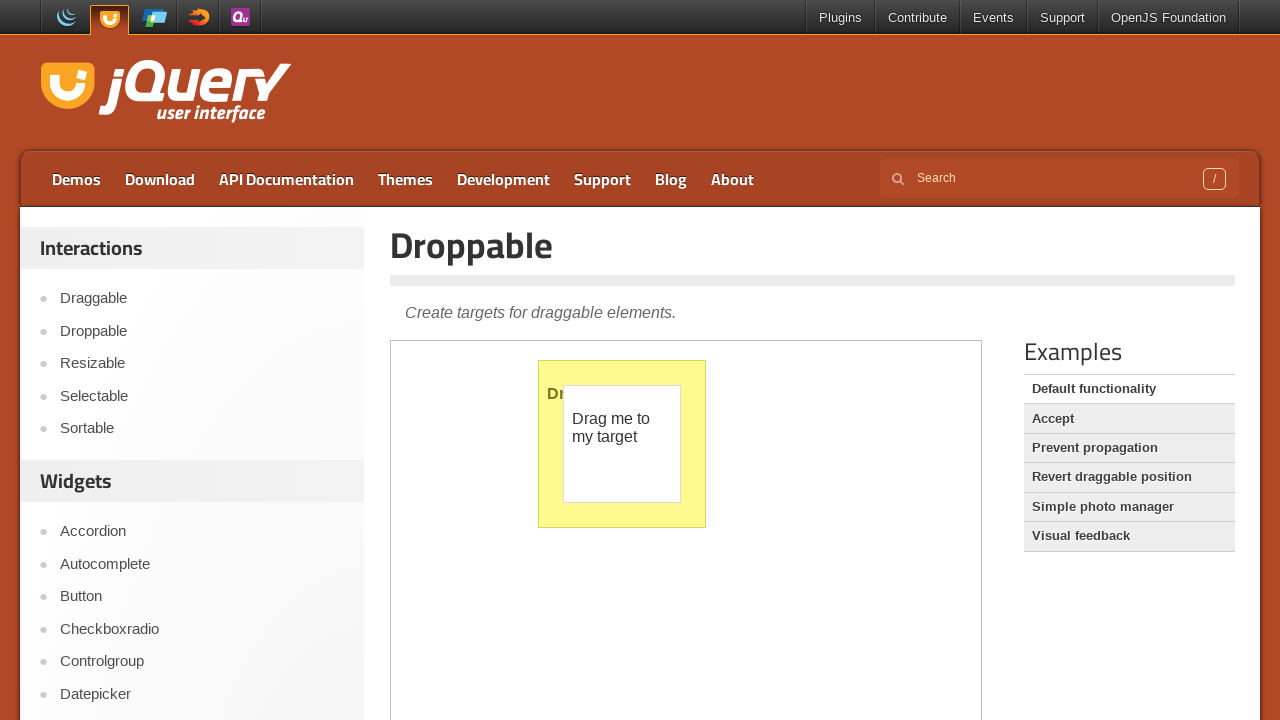